Tests that the complete all checkbox updates state when individual items are completed or cleared

Starting URL: https://demo.playwright.dev/todomvc

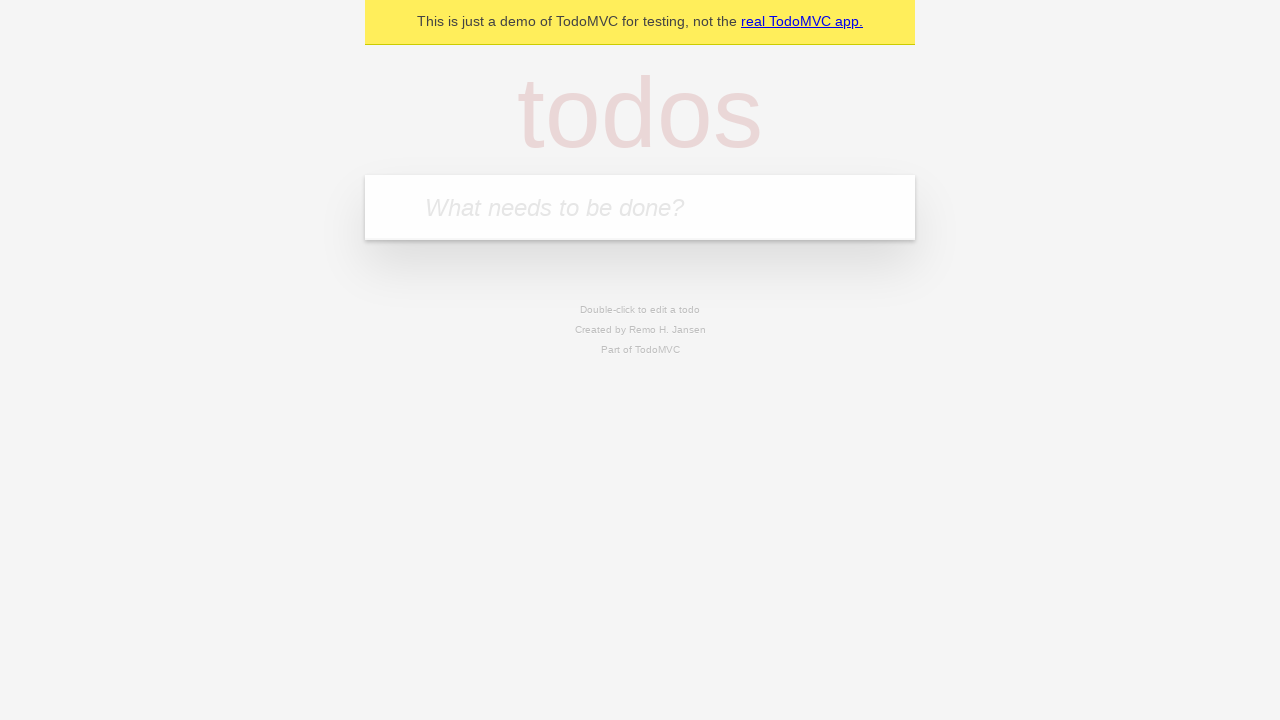

Filled todo input with 'buy some cheese' on internal:attr=[placeholder="What needs to be done?"i]
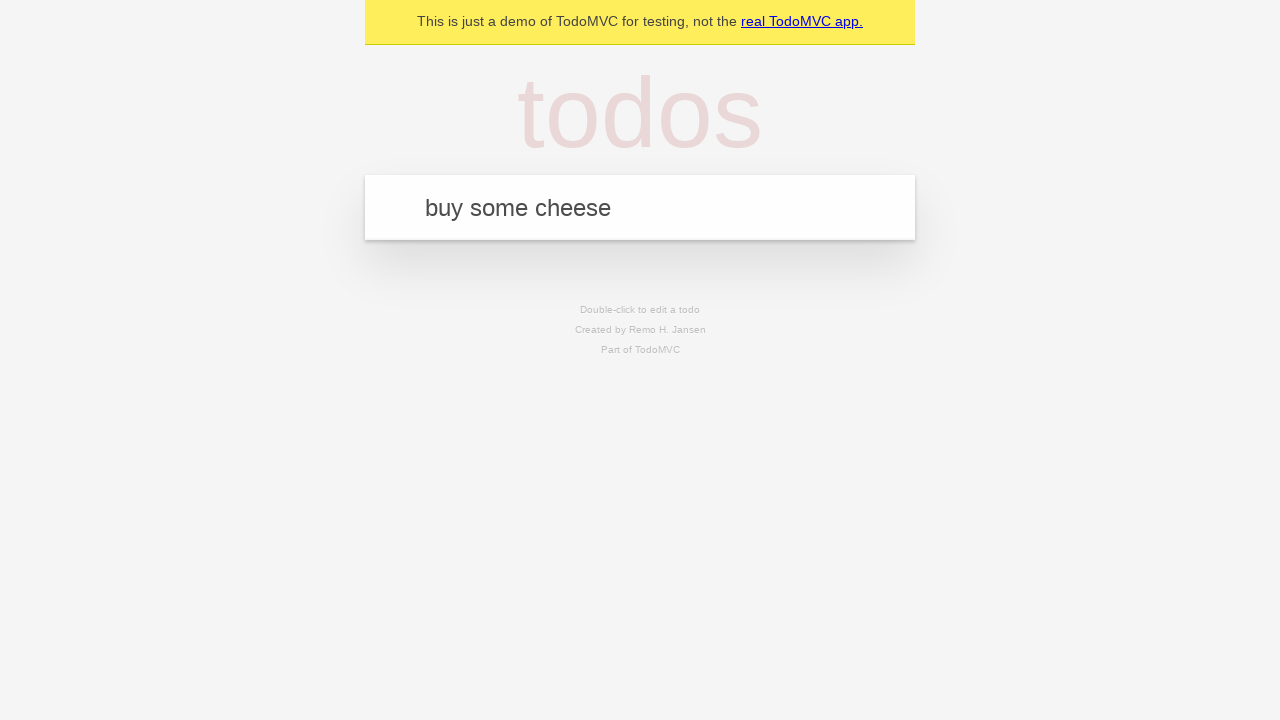

Pressed Enter to create todo 'buy some cheese' on internal:attr=[placeholder="What needs to be done?"i]
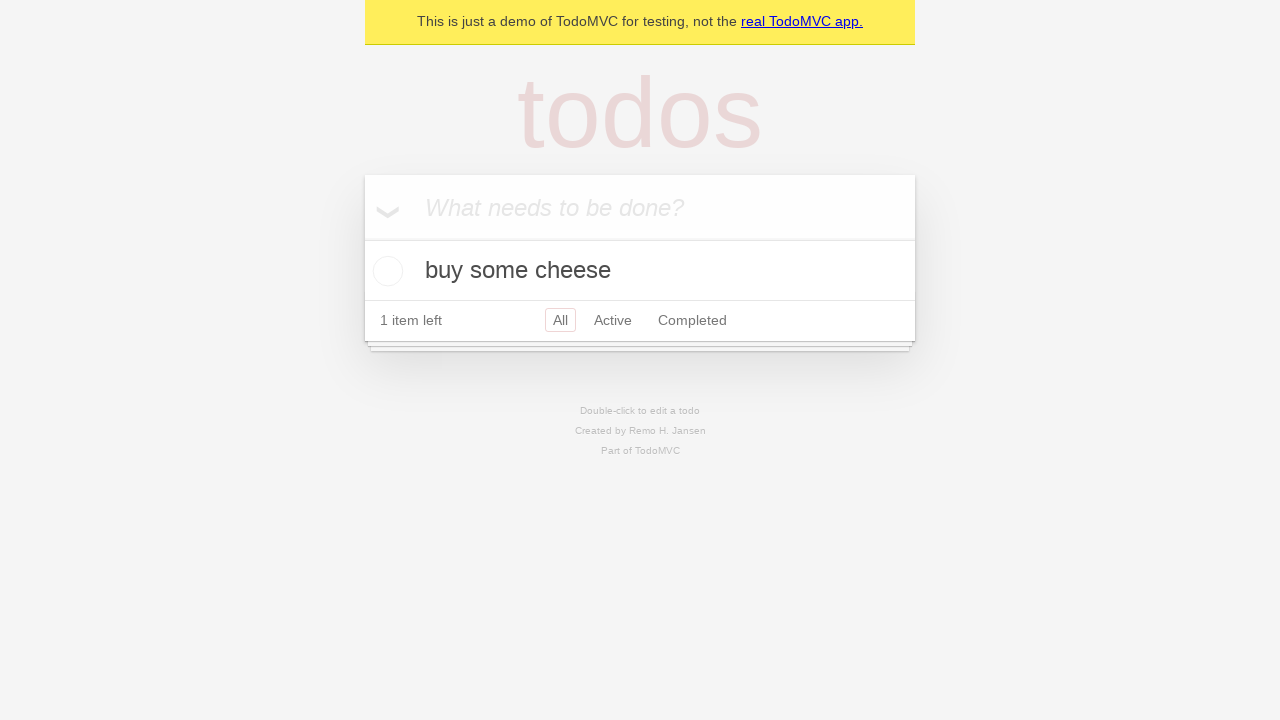

Filled todo input with 'feed the cat' on internal:attr=[placeholder="What needs to be done?"i]
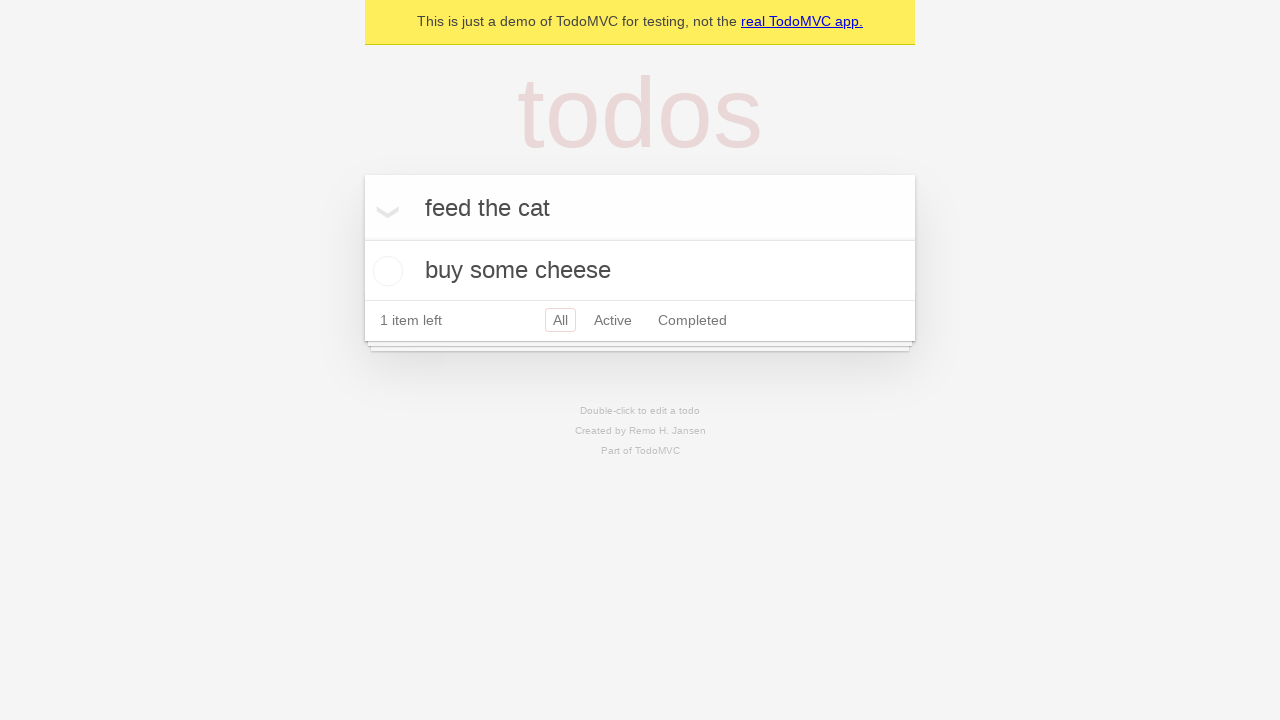

Pressed Enter to create todo 'feed the cat' on internal:attr=[placeholder="What needs to be done?"i]
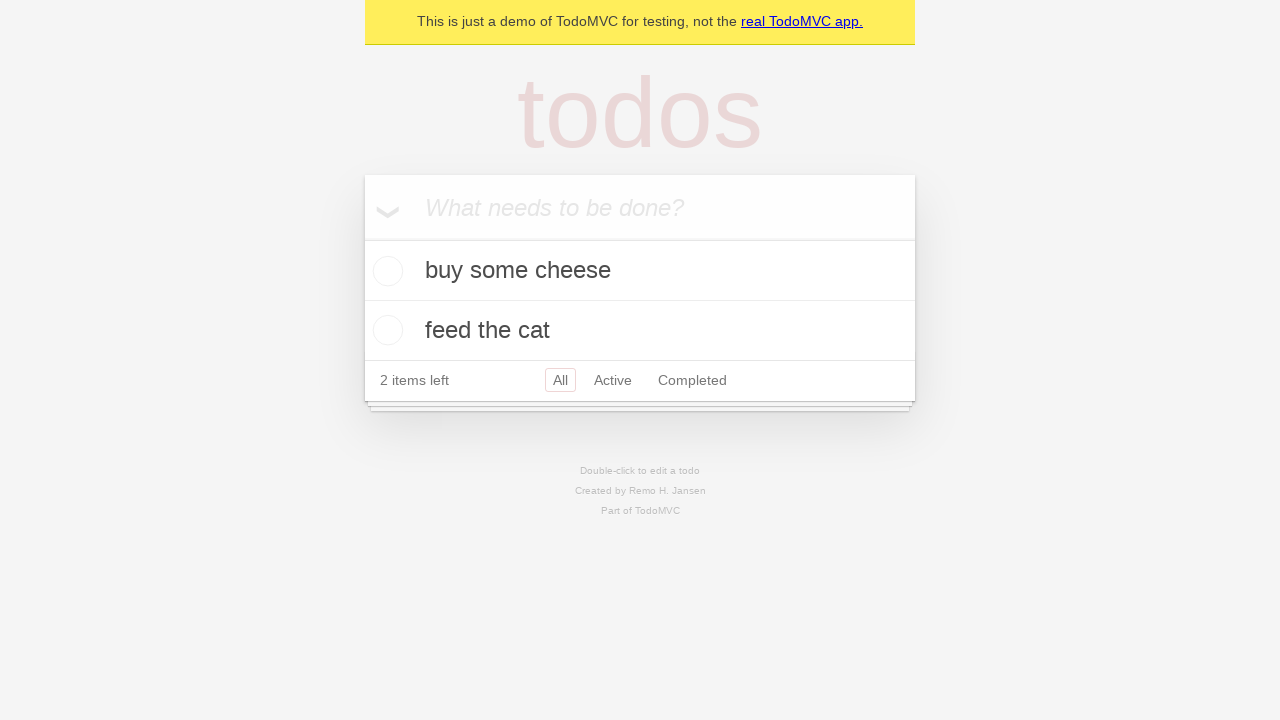

Filled todo input with 'book a doctors appointment' on internal:attr=[placeholder="What needs to be done?"i]
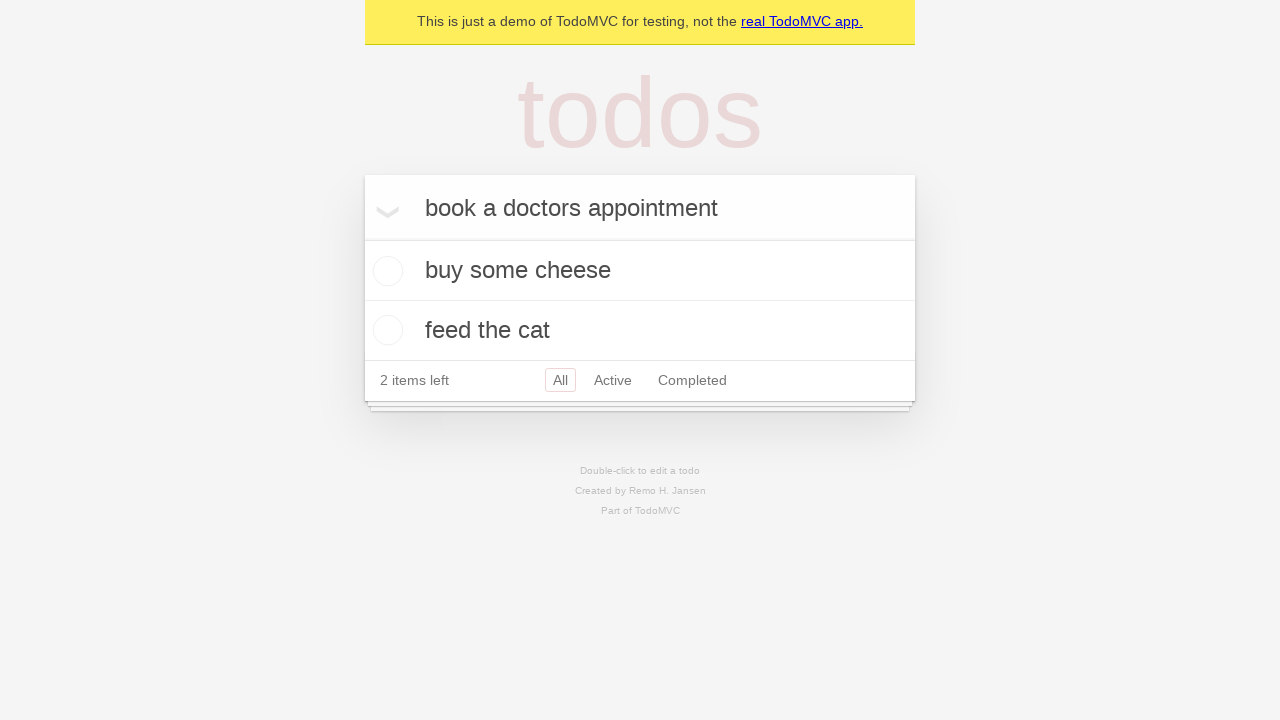

Pressed Enter to create todo 'book a doctors appointment' on internal:attr=[placeholder="What needs to be done?"i]
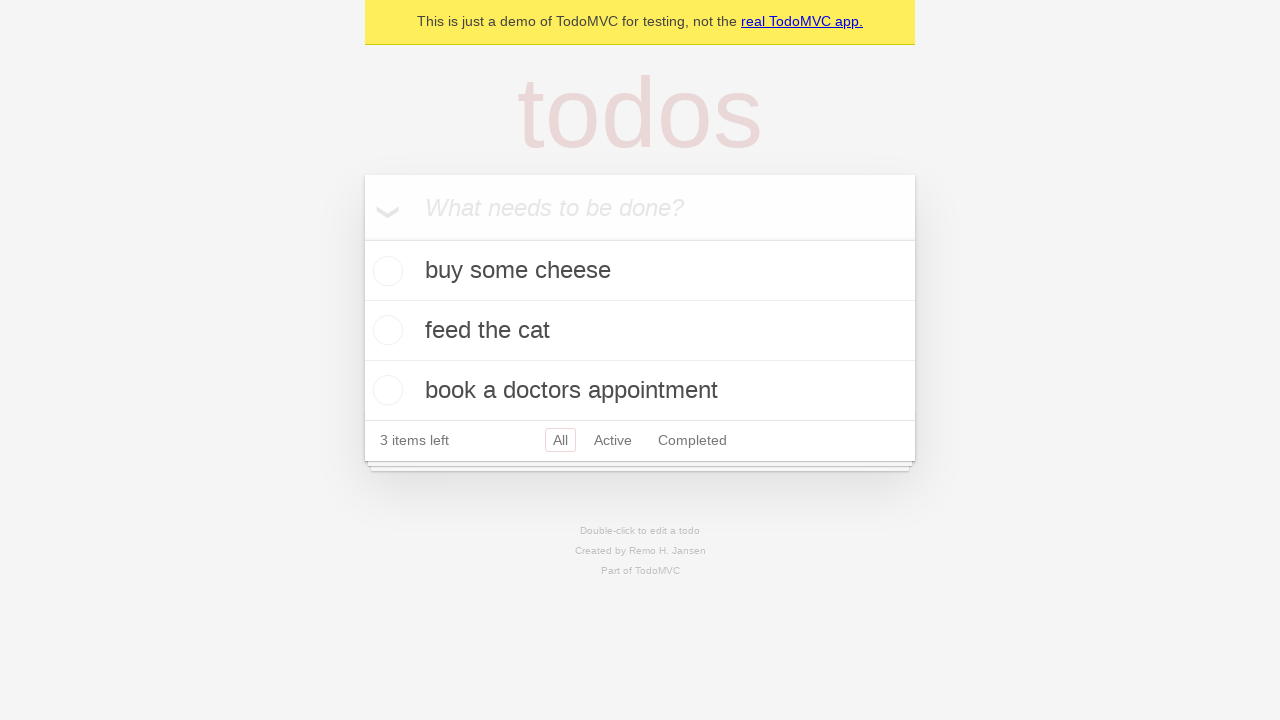

Verified all 3 todo items were created
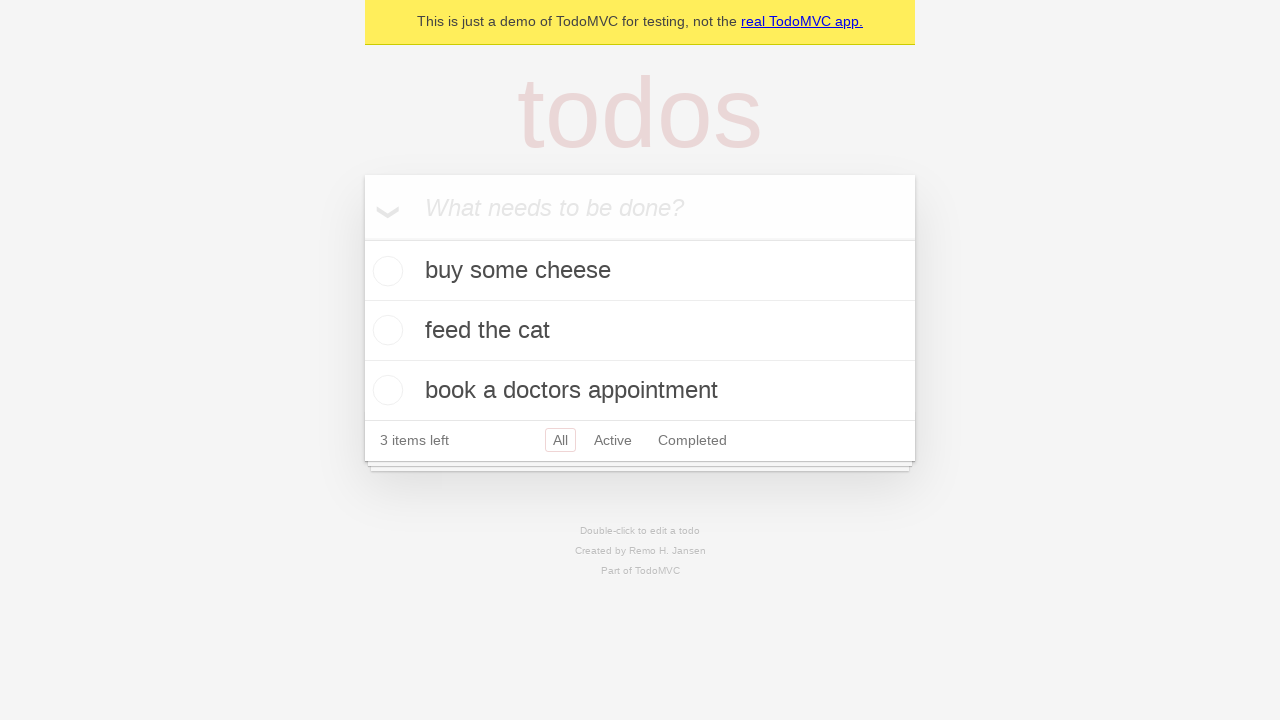

Checked the 'Mark all as complete' checkbox at (362, 238) on internal:label="Mark all as complete"i
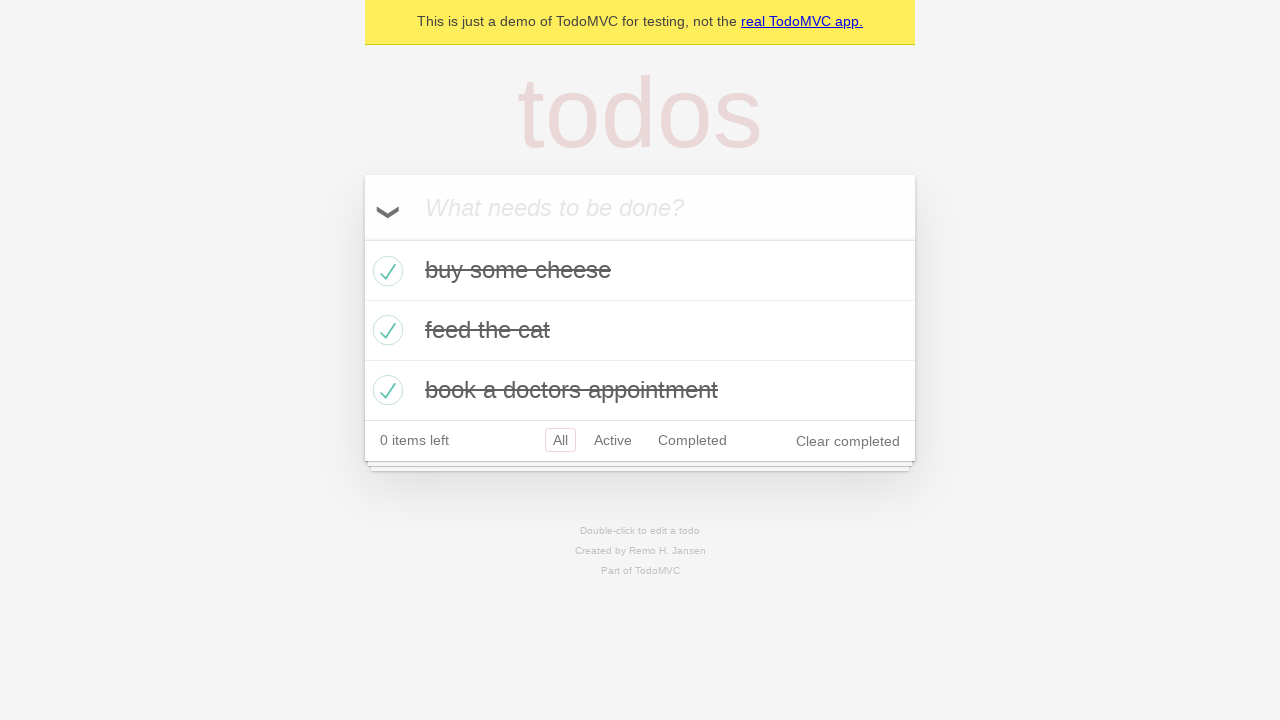

Unchecked the first todo item at (385, 271) on internal:testid=[data-testid="todo-item"s] >> nth=0 >> internal:role=checkbox
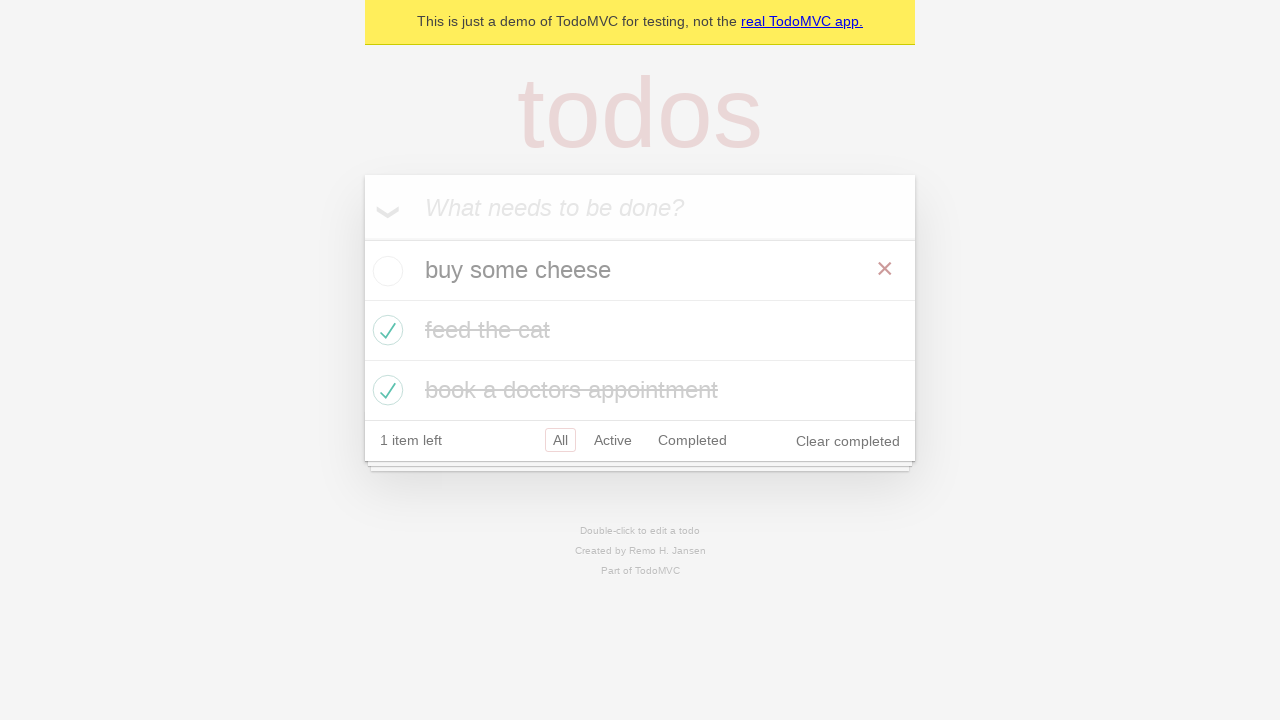

Checked the first todo item again at (385, 271) on internal:testid=[data-testid="todo-item"s] >> nth=0 >> internal:role=checkbox
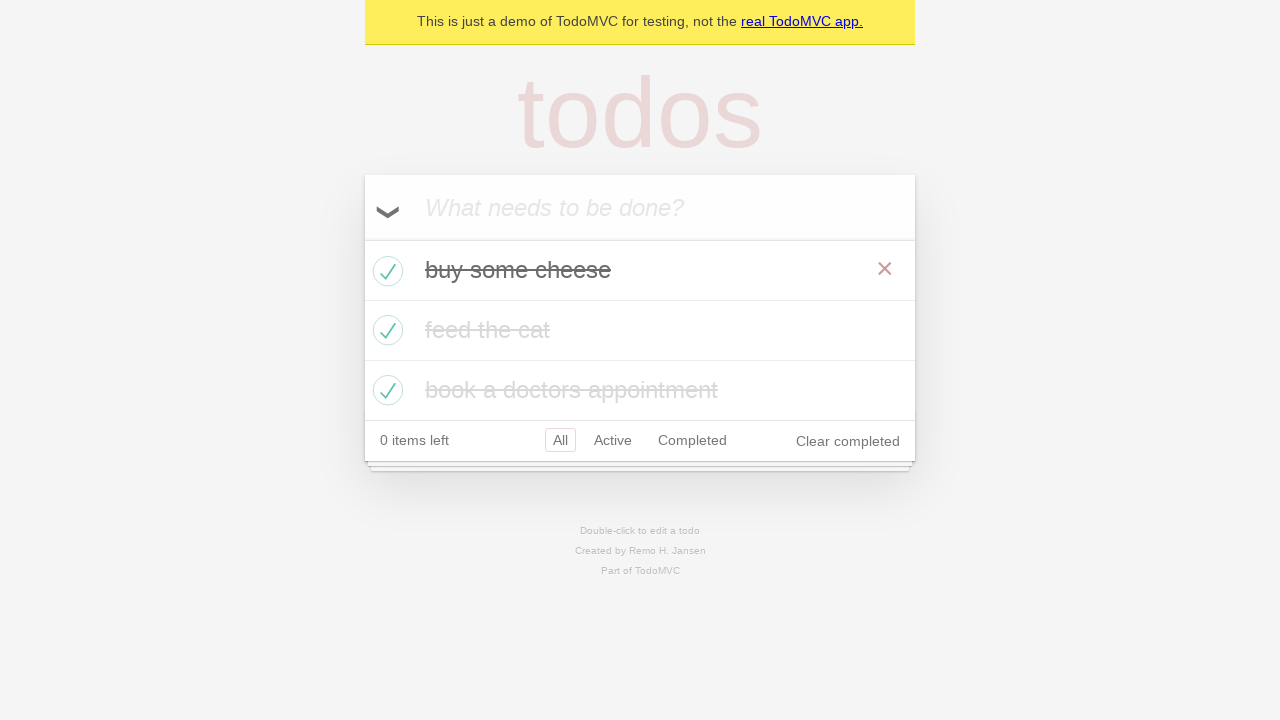

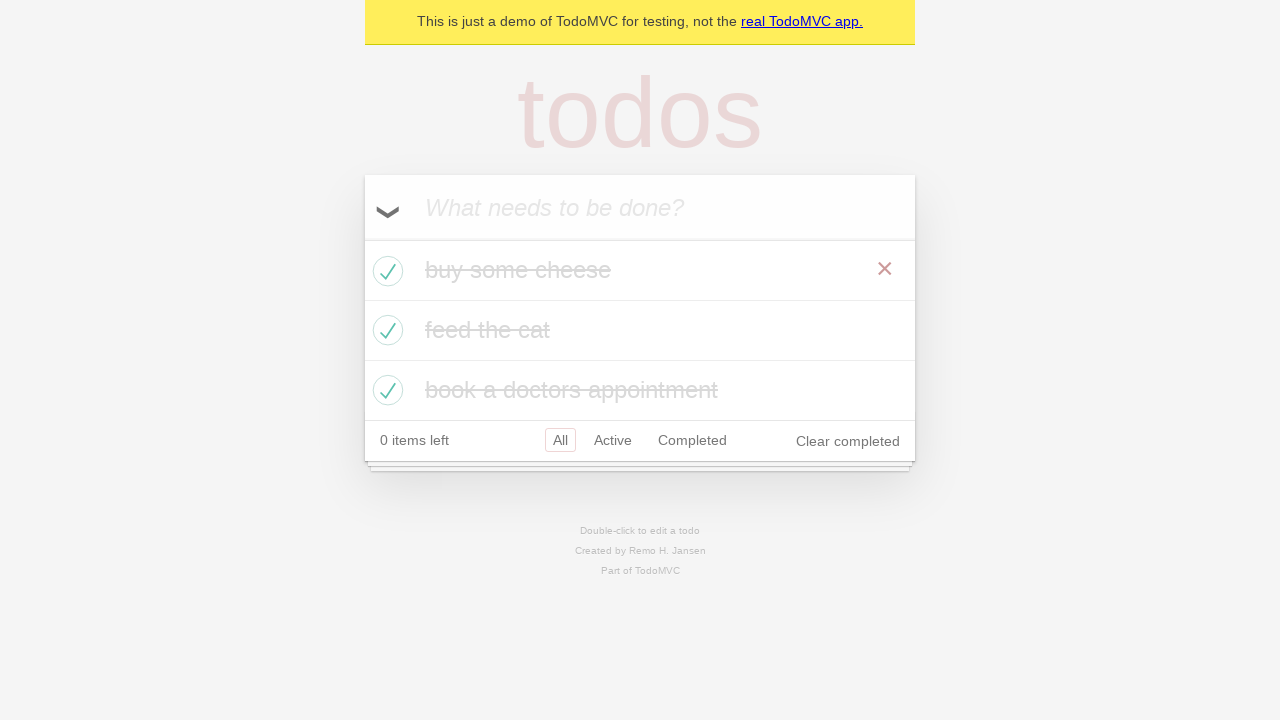